Tests that pressing Escape cancels edits to a todo item

Starting URL: https://demo.playwright.dev/todomvc

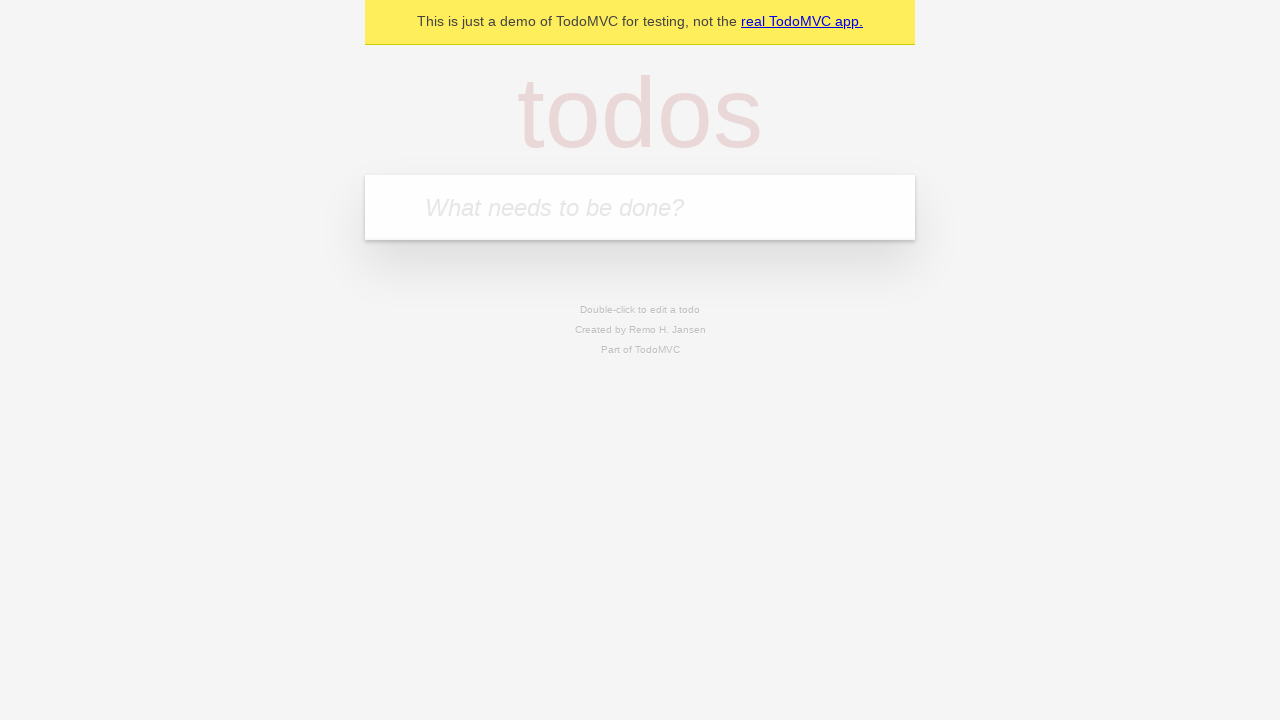

Navigated to TodoMVC demo page
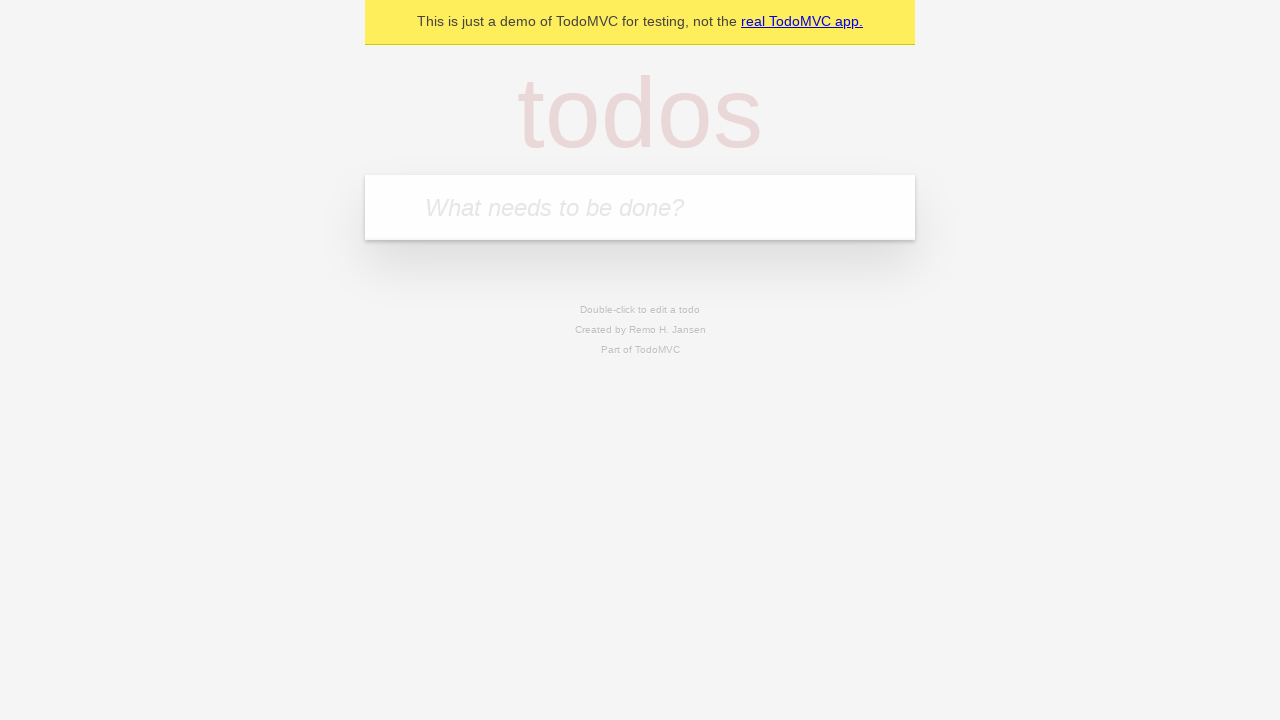

Filled input field with 'buy some cheese' on internal:attr=[placeholder="What needs to be done?"i]
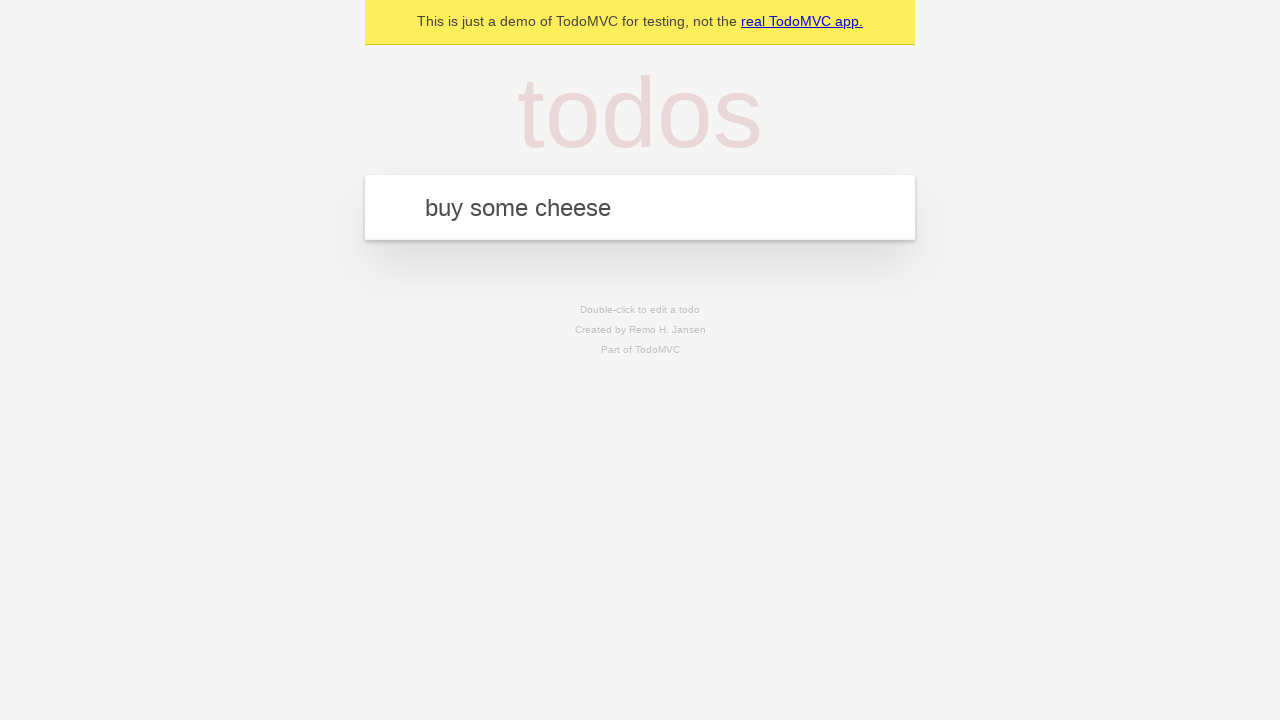

Pressed Enter to create first todo item on internal:attr=[placeholder="What needs to be done?"i]
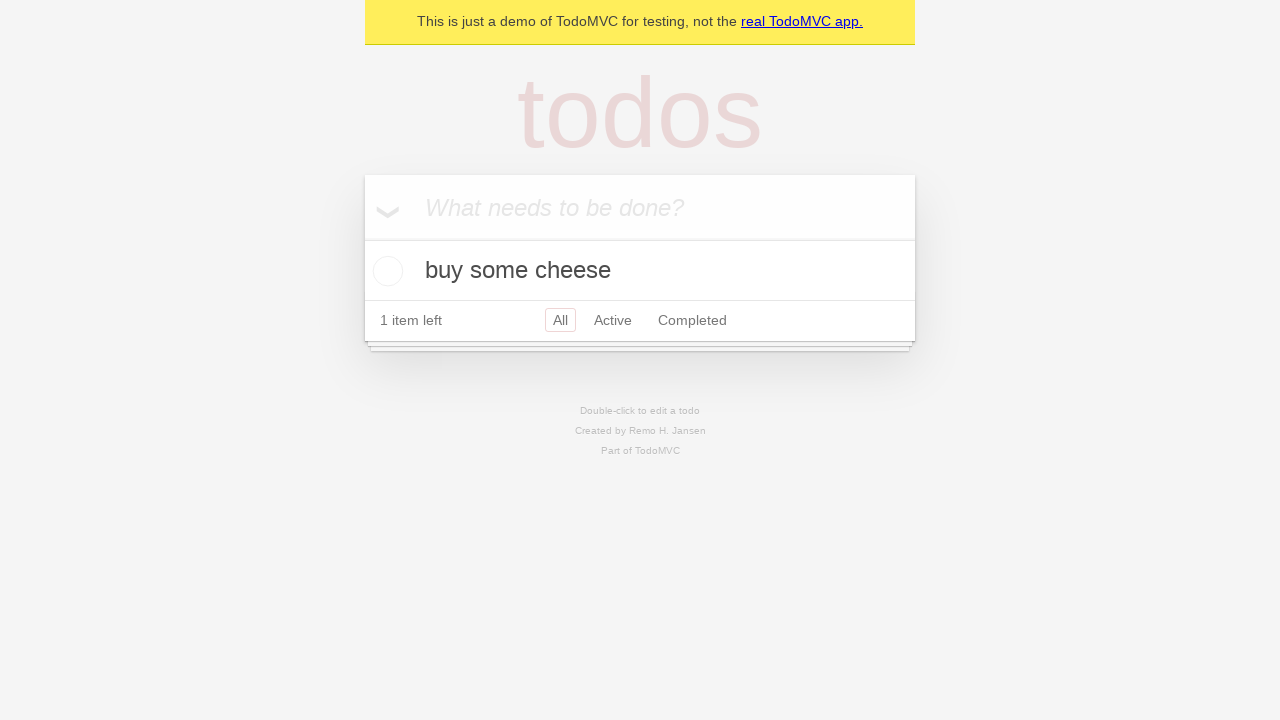

Filled input field with 'feed the cat' on internal:attr=[placeholder="What needs to be done?"i]
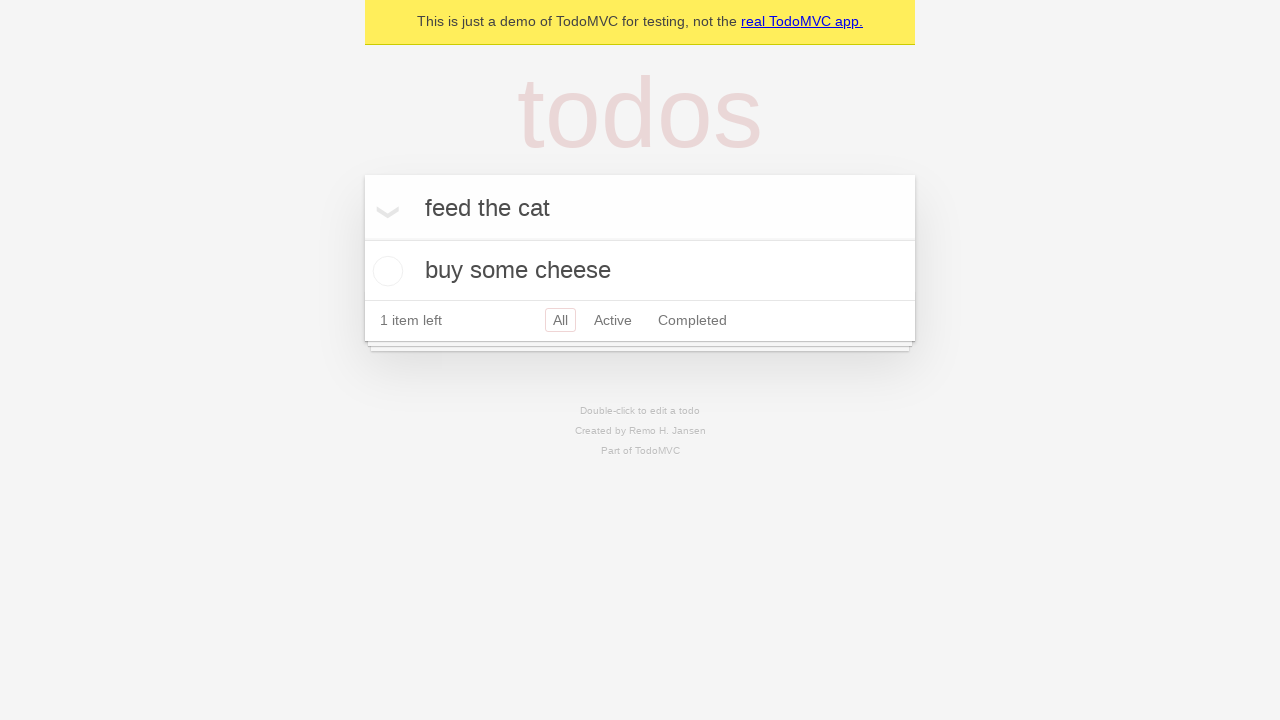

Pressed Enter to create second todo item on internal:attr=[placeholder="What needs to be done?"i]
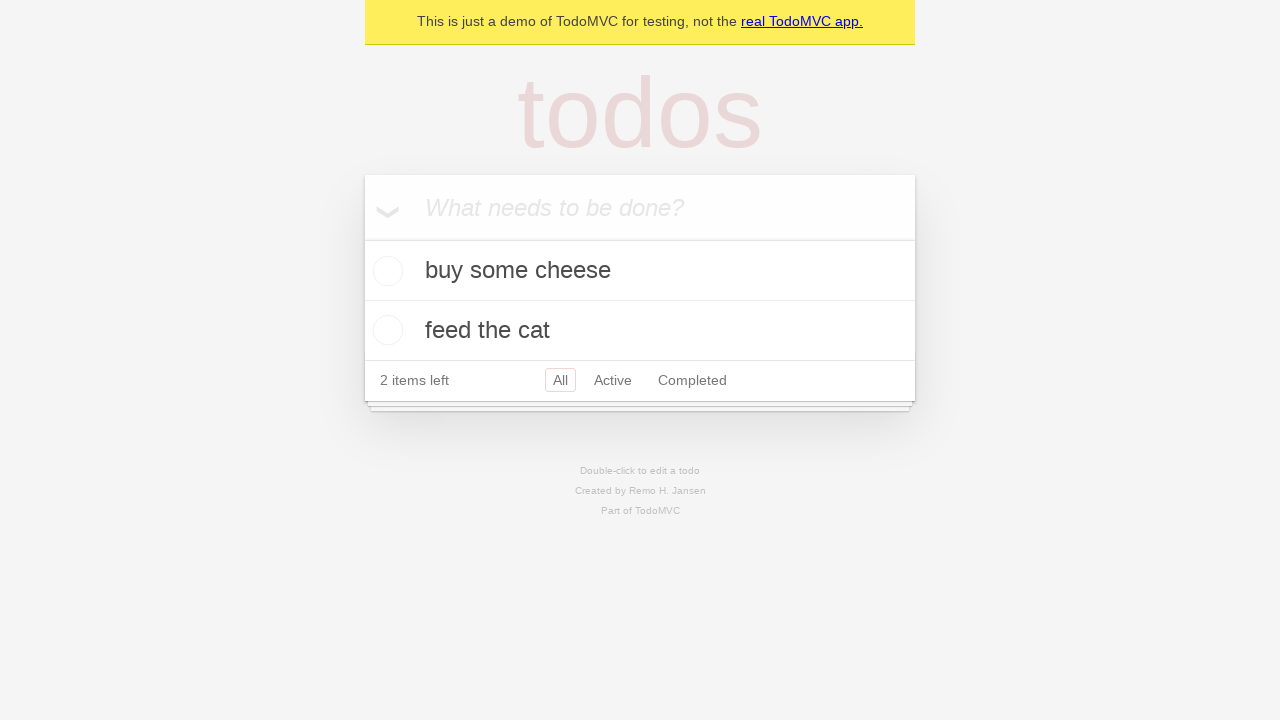

Filled input field with 'book a doctors appointment' on internal:attr=[placeholder="What needs to be done?"i]
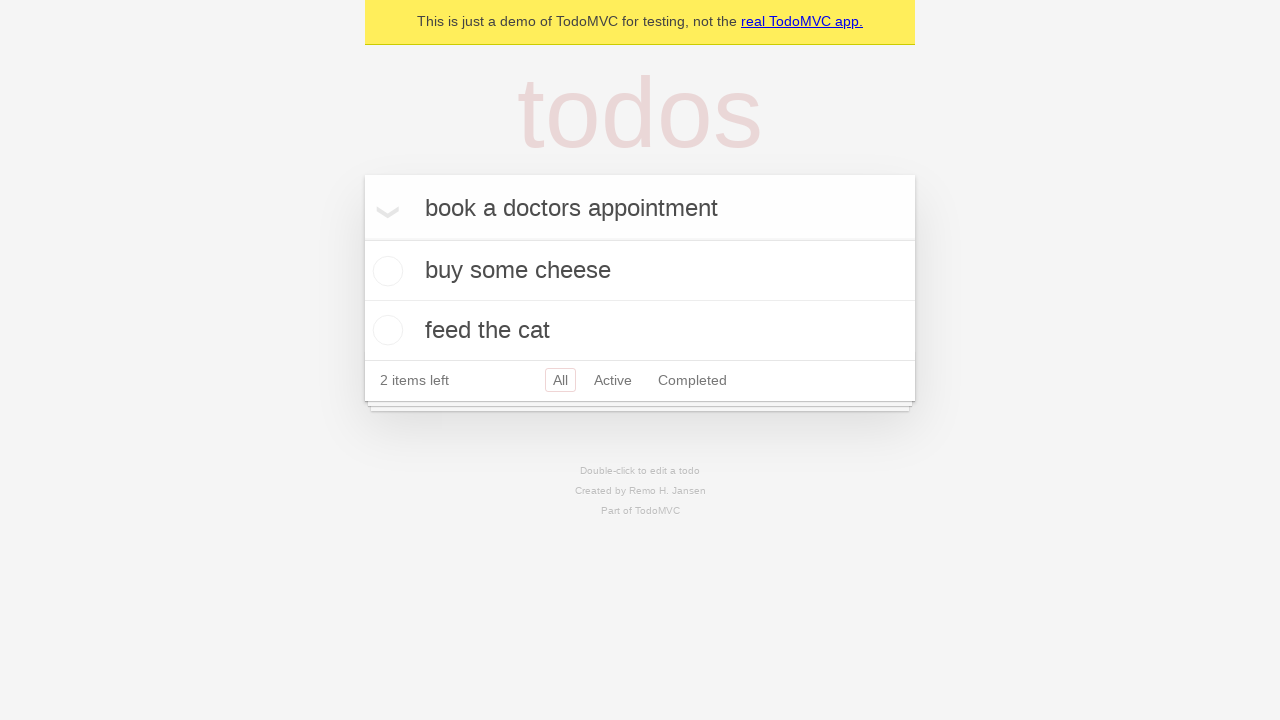

Pressed Enter to create third todo item on internal:attr=[placeholder="What needs to be done?"i]
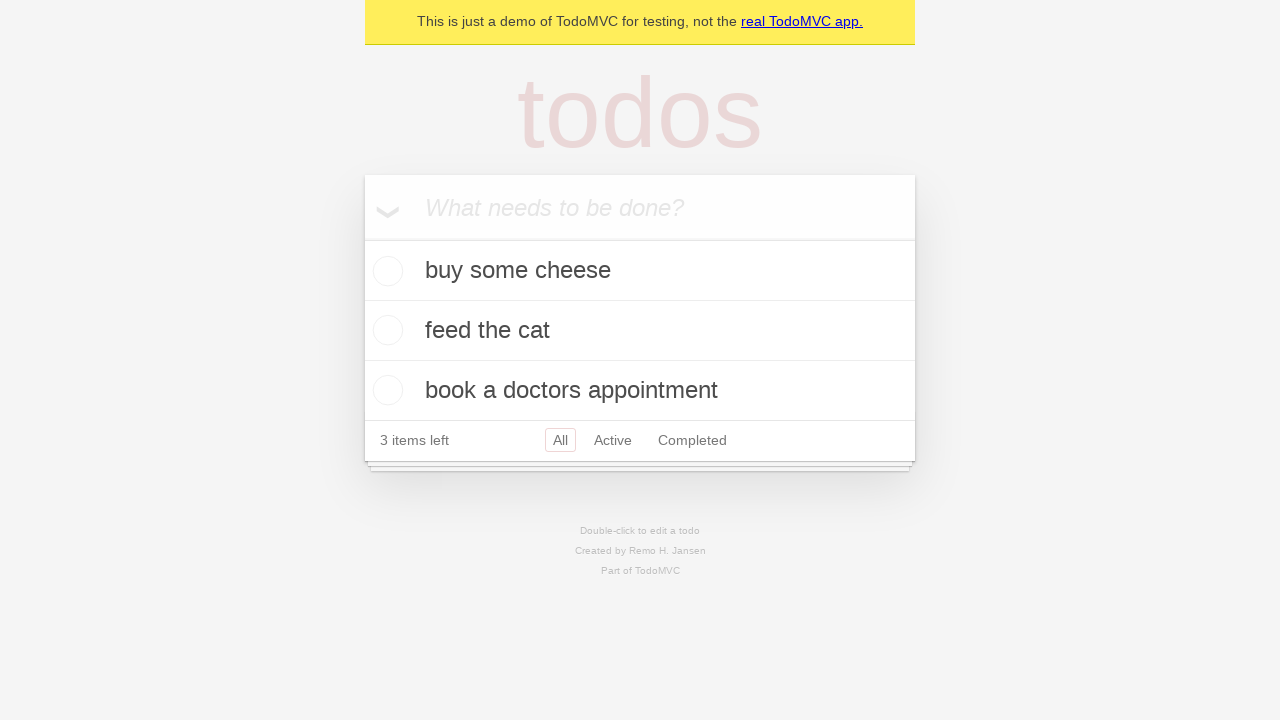

Double-clicked second todo item to enter edit mode at (640, 331) on internal:testid=[data-testid="todo-item"s] >> nth=1
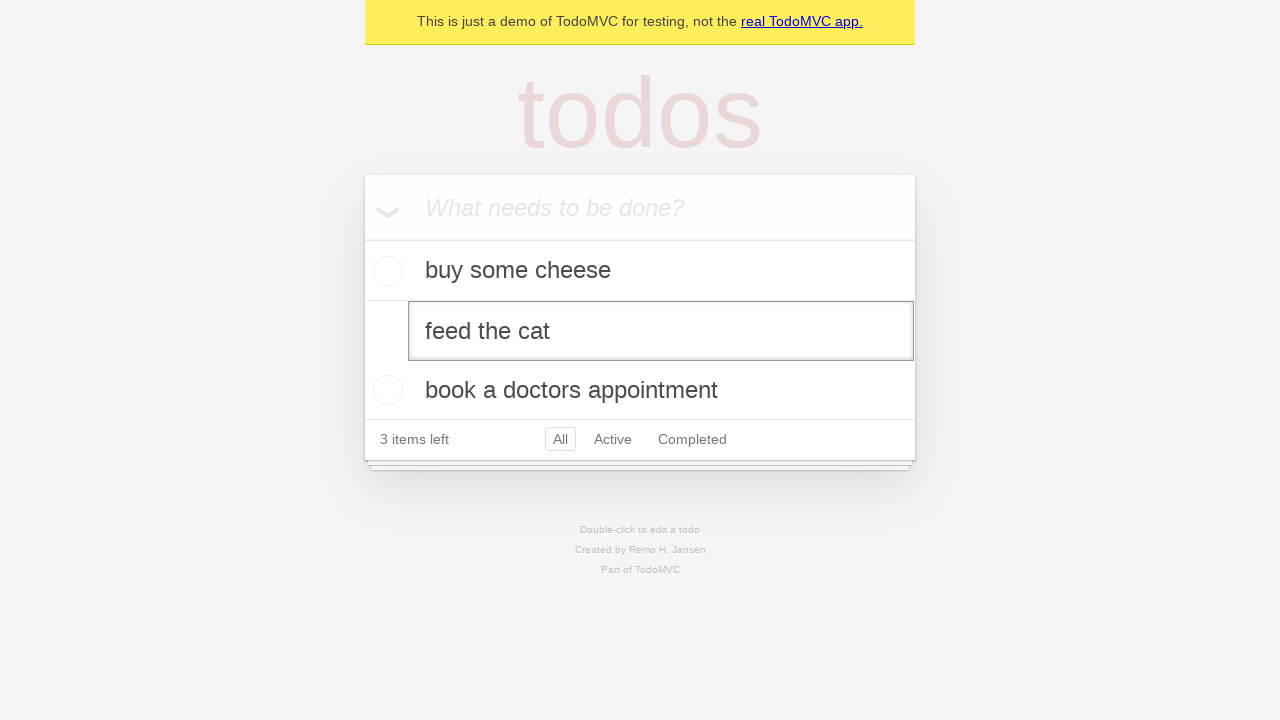

Filled edit textbox with 'buy some sausages' on internal:testid=[data-testid="todo-item"s] >> nth=1 >> internal:role=textbox[nam
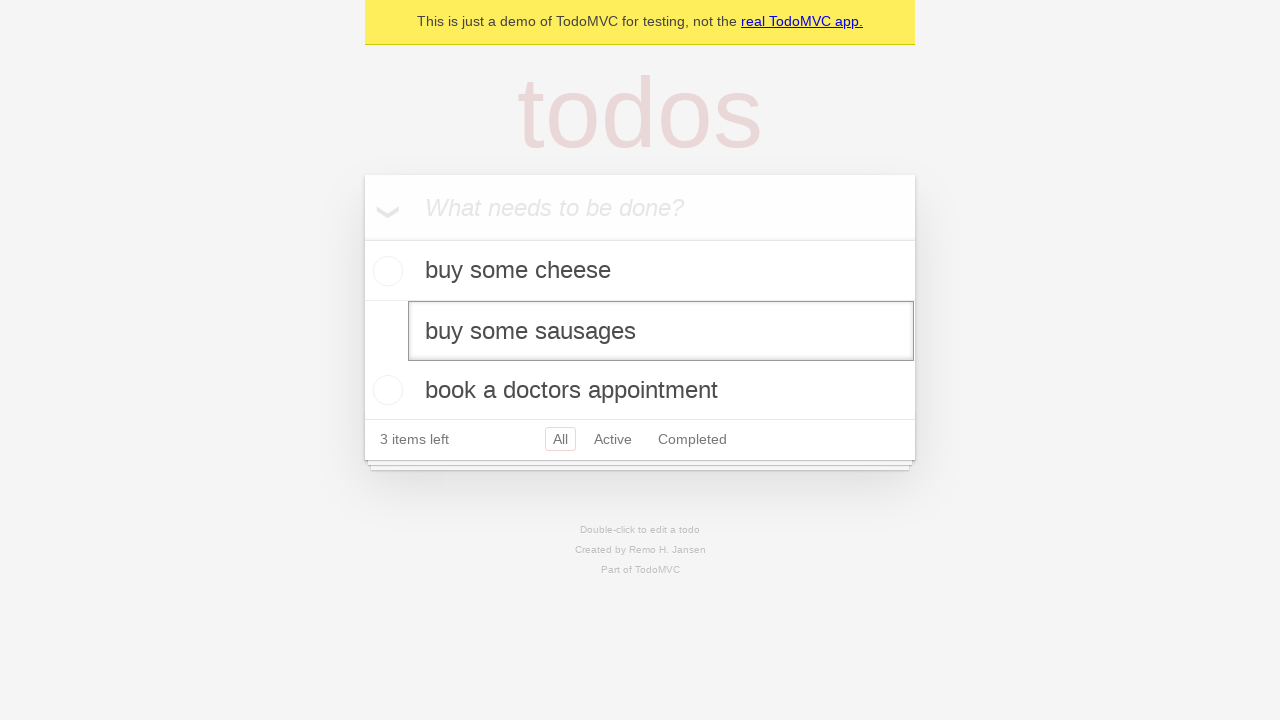

Pressed Escape to cancel edit without saving changes on internal:testid=[data-testid="todo-item"s] >> nth=1 >> internal:role=textbox[nam
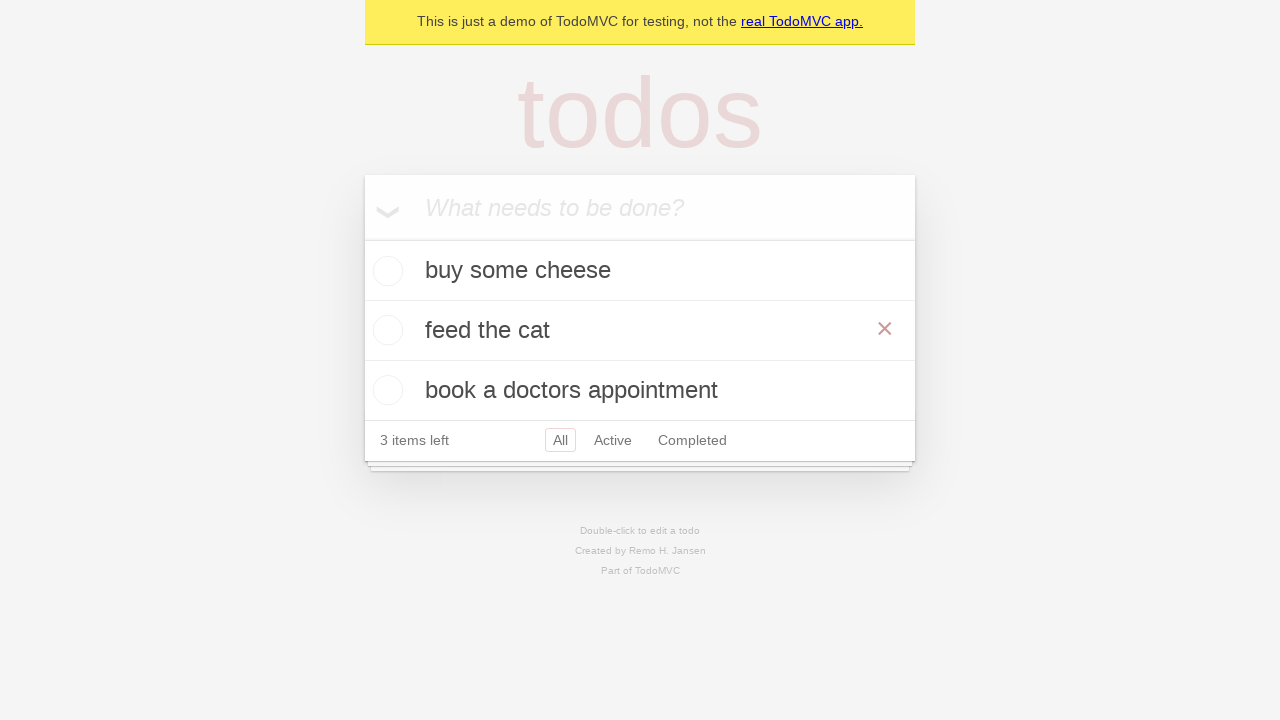

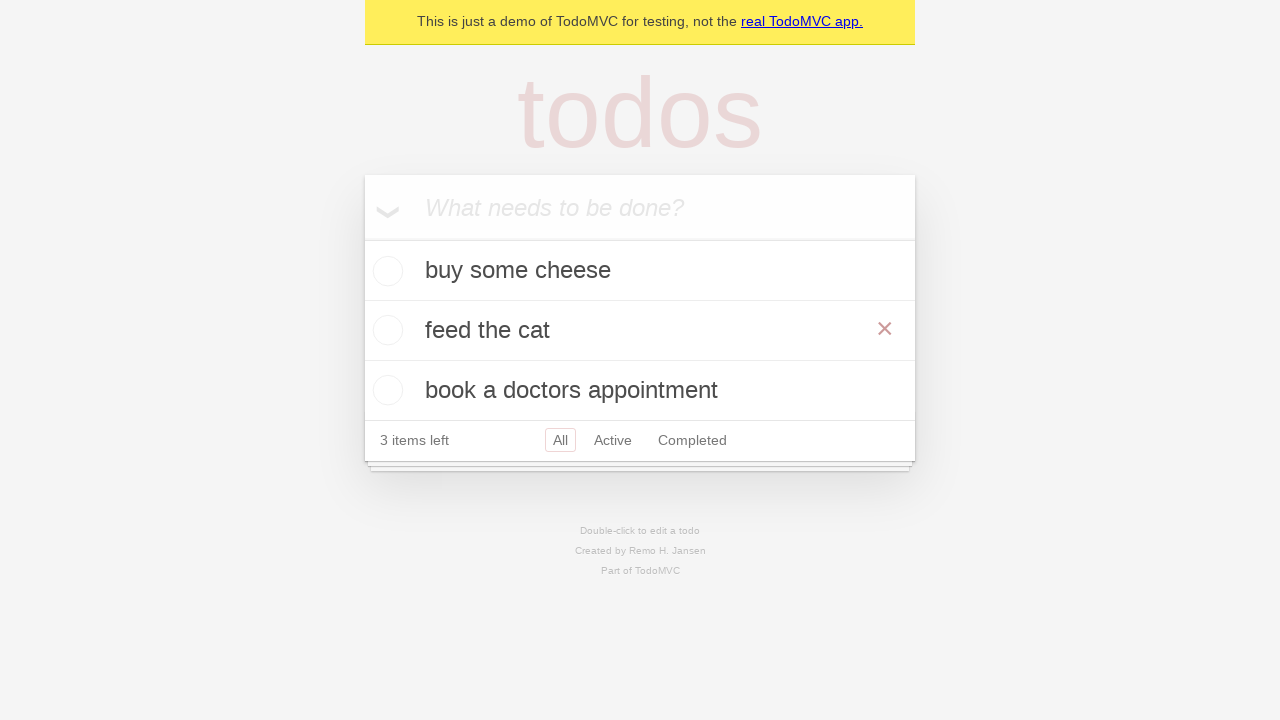